Tests finding an element by ID on Ubuntu Wiki and typing text into the search input field

Starting URL: https://wiki.ubuntu.com

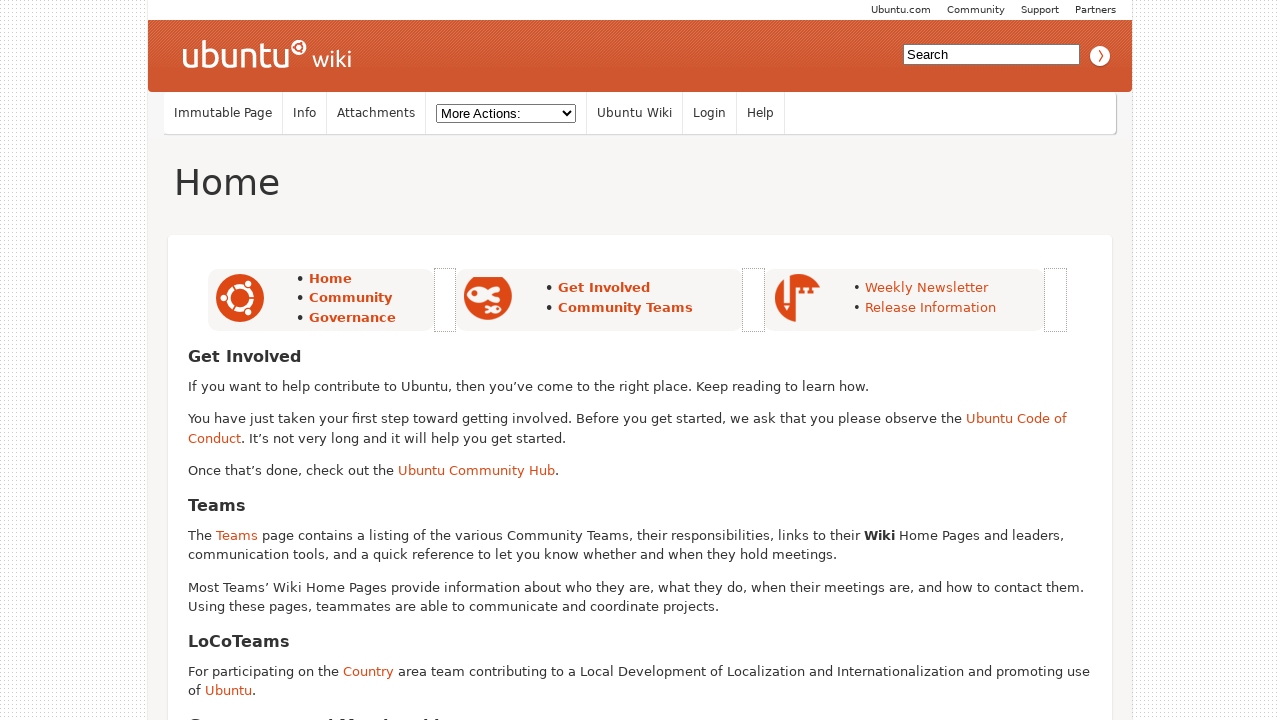

Filled search input field with 'typing' by ID on #searchinput
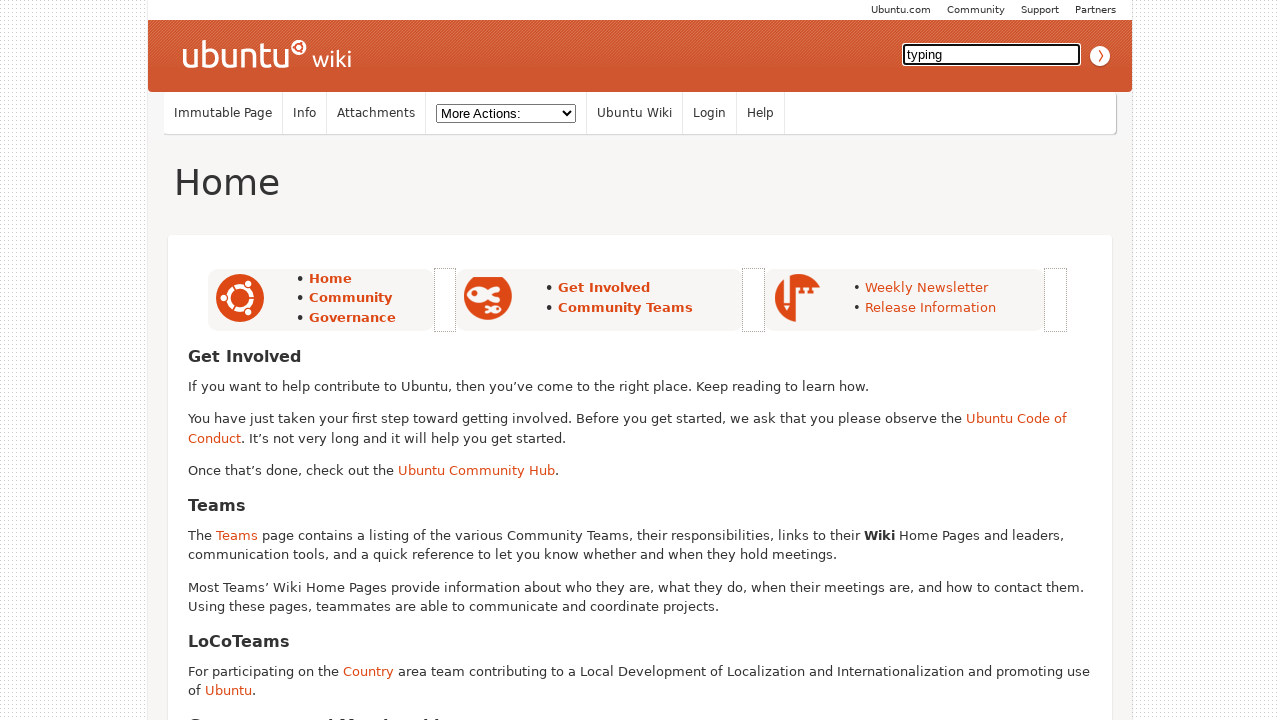

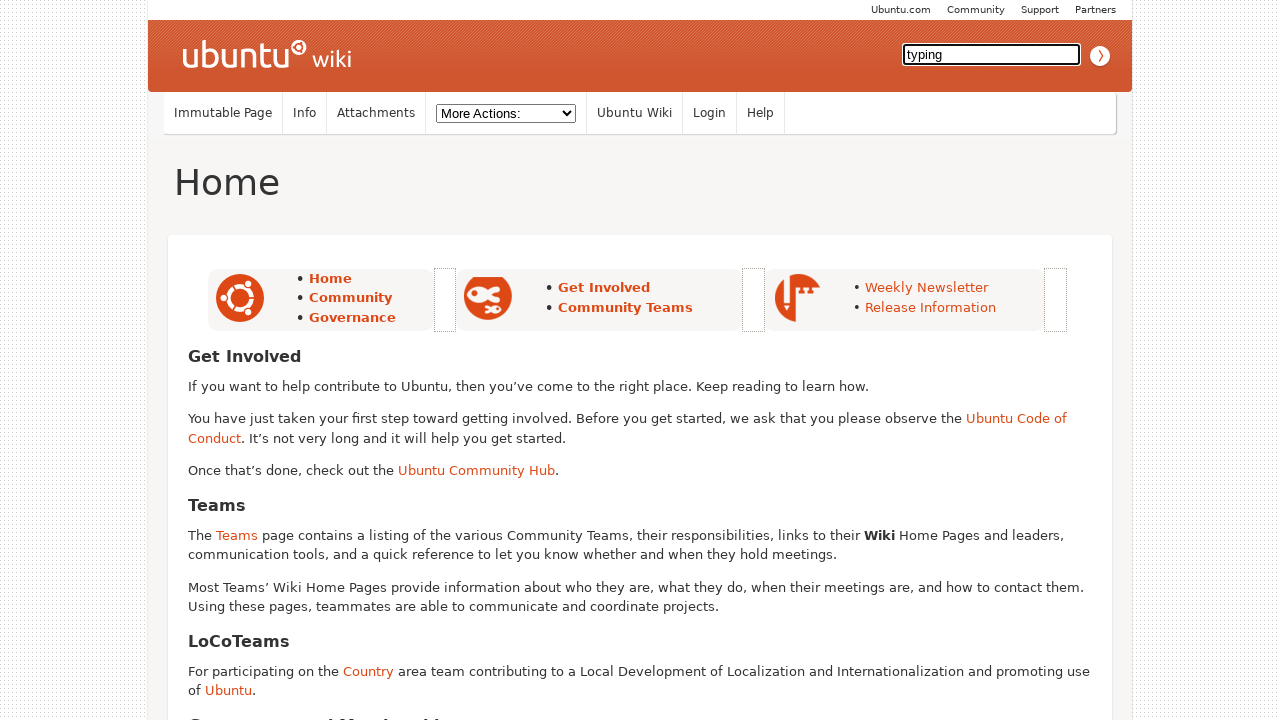